Tests JavaScript confirm dialog by clicking the confirm button, dismissing it, and verifying the response shows "Cancel"

Starting URL: https://practice.expandtesting.com/js-dialogs

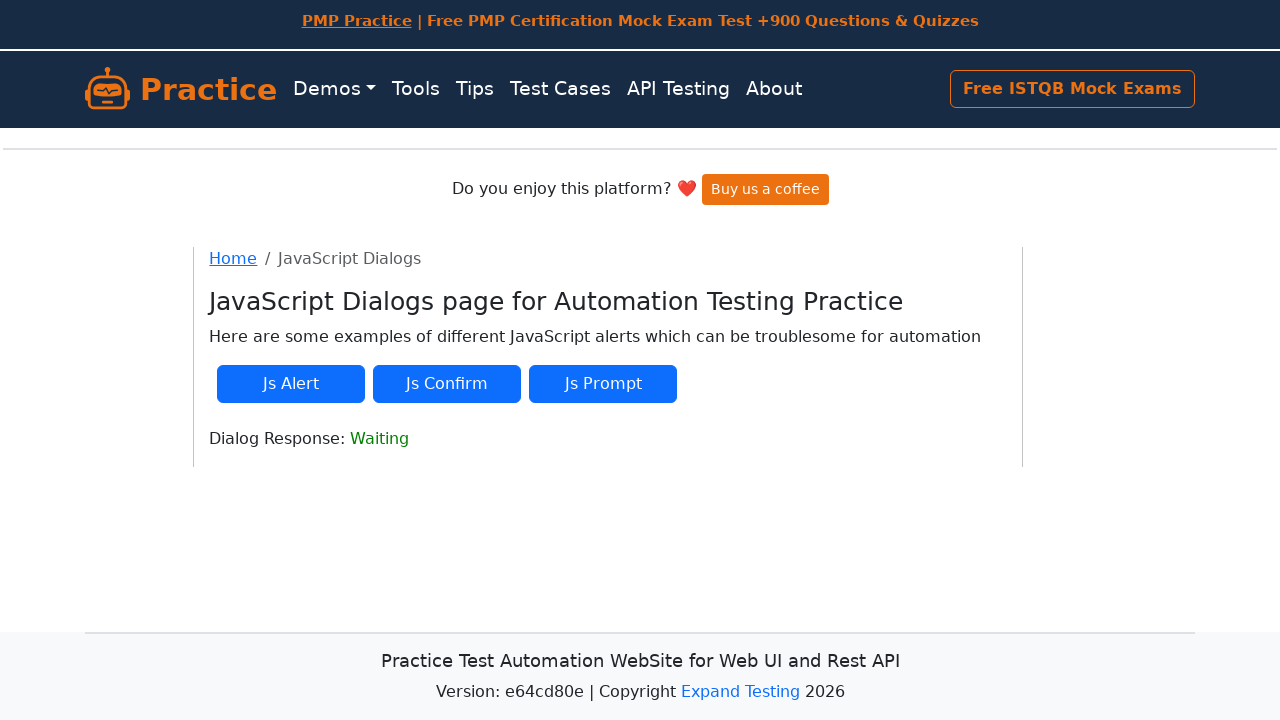

Set up dialog handler to dismiss the confirm dialog
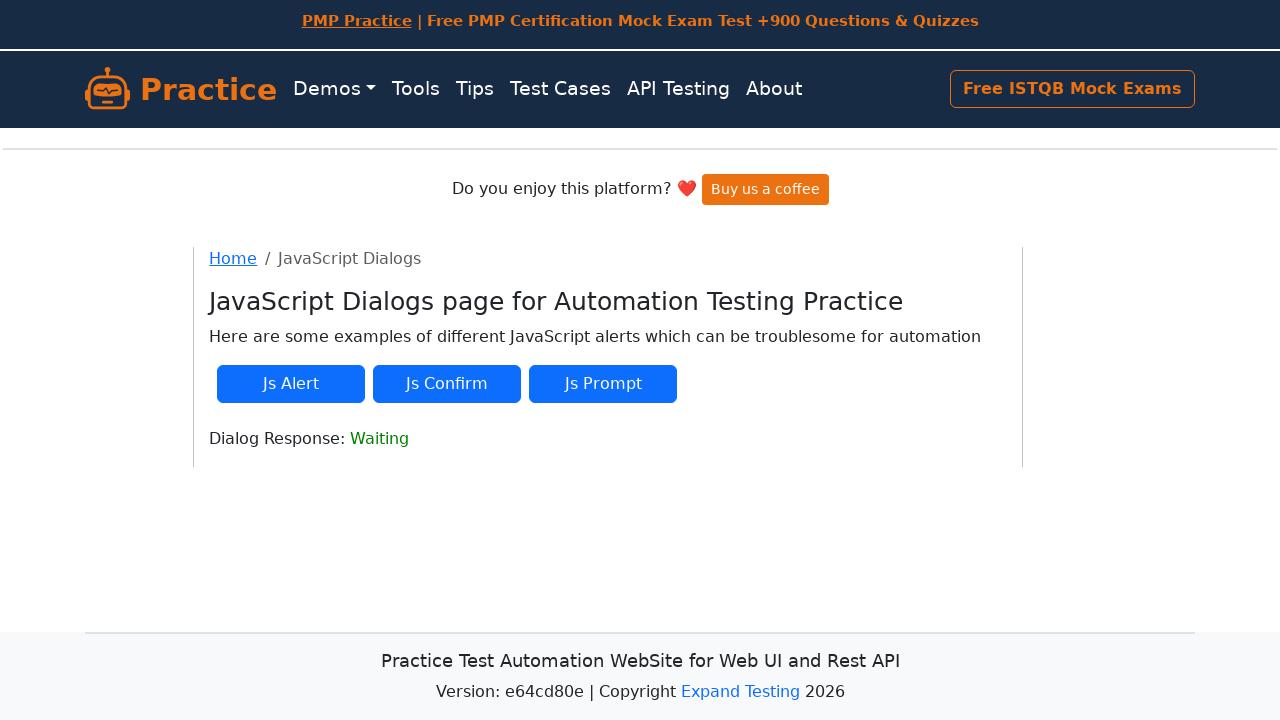

Clicked the confirm button to trigger JavaScript confirm dialog at (447, 384) on #js-confirm
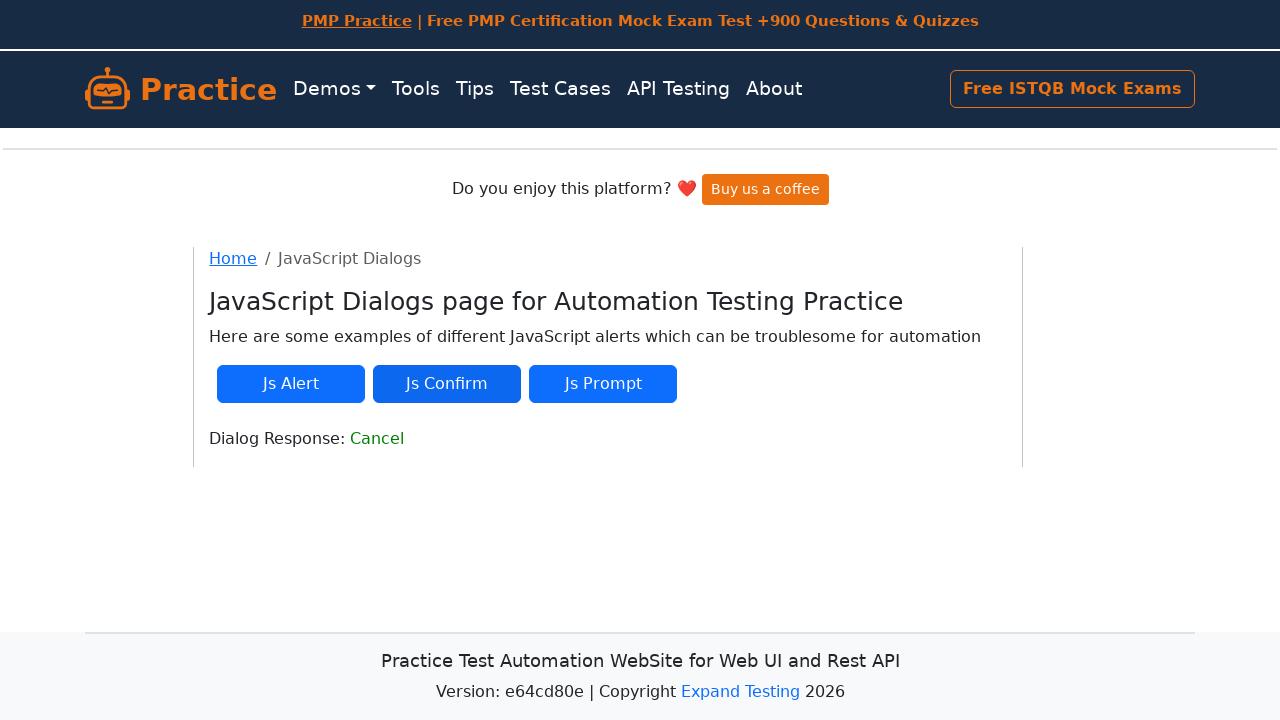

Dialog response element appeared on page
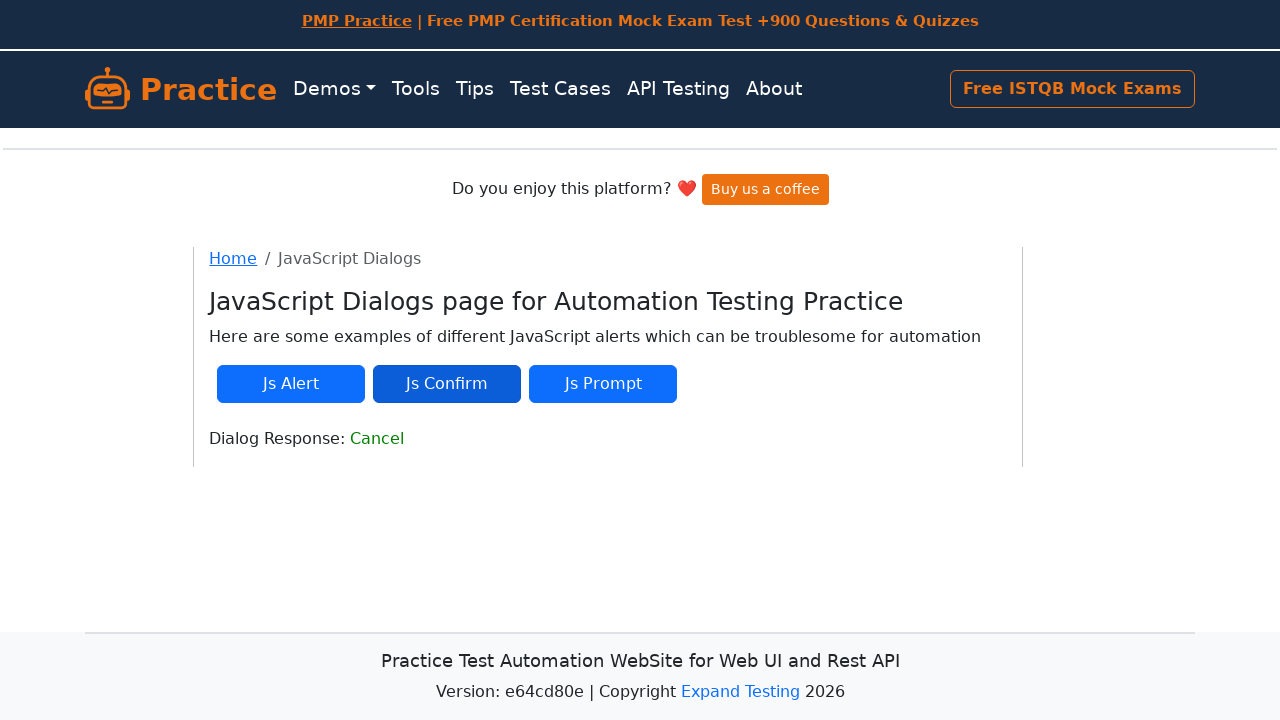

Verified that dialog response contains 'Cancel' text
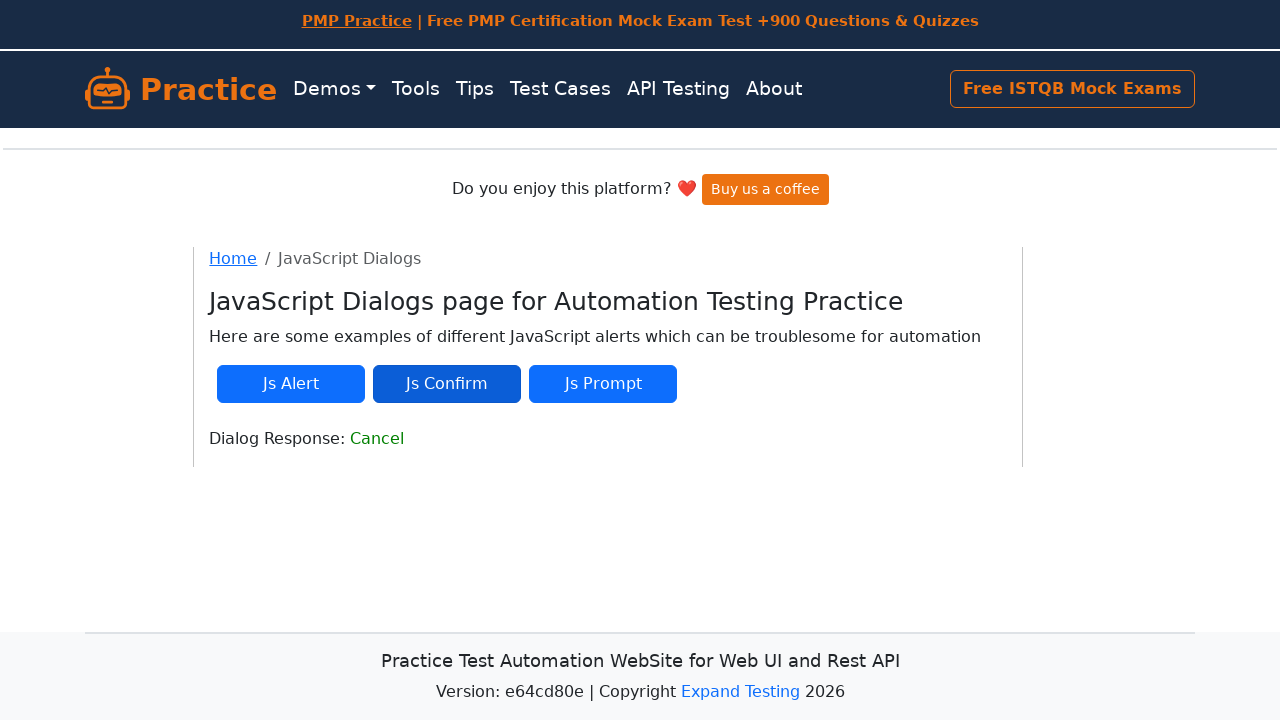

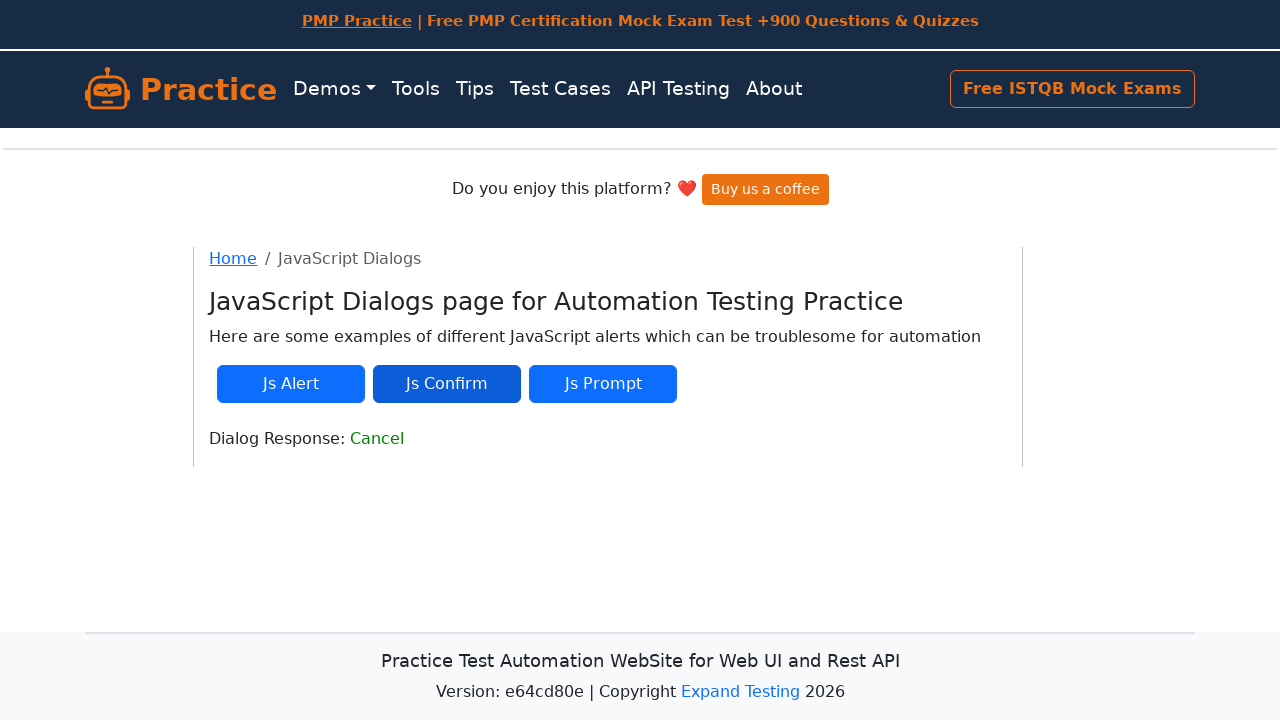